Tests opening a modal window and verifying the modal title is displayed

Starting URL: https://formy-project.herokuapp.com

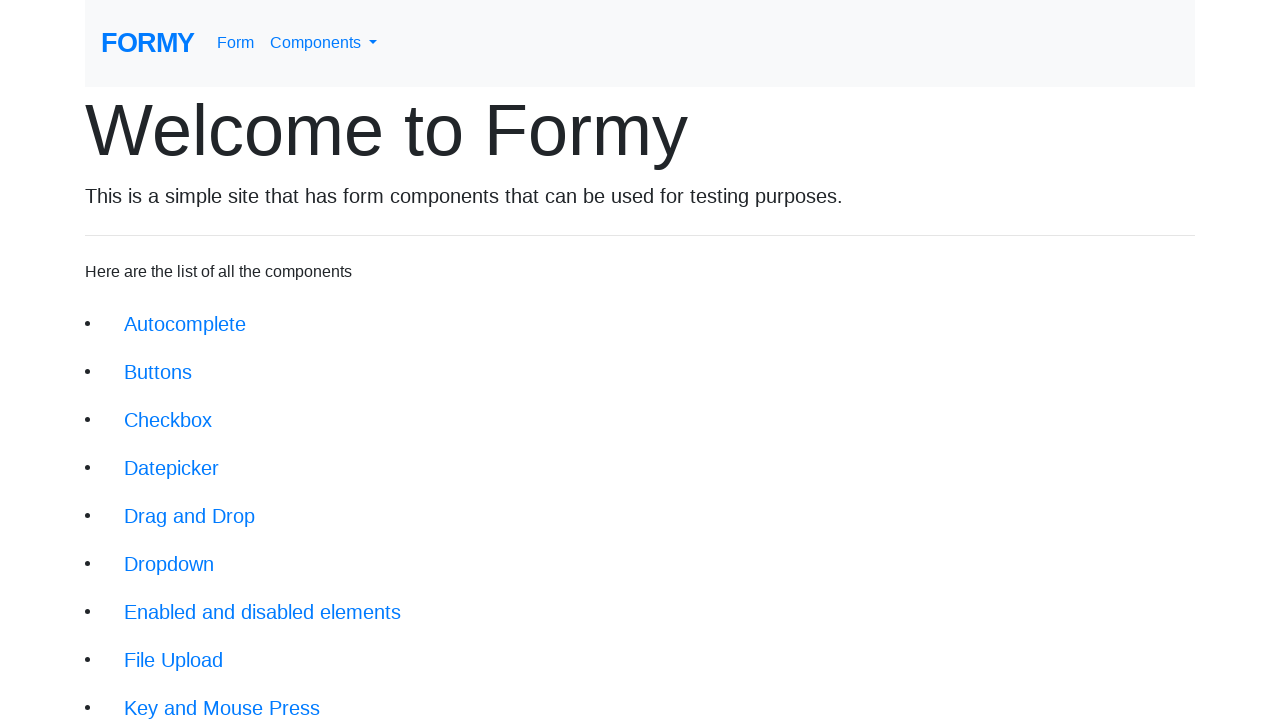

Clicked on modal link at (151, 504) on xpath=//li/a[@href='/modal']
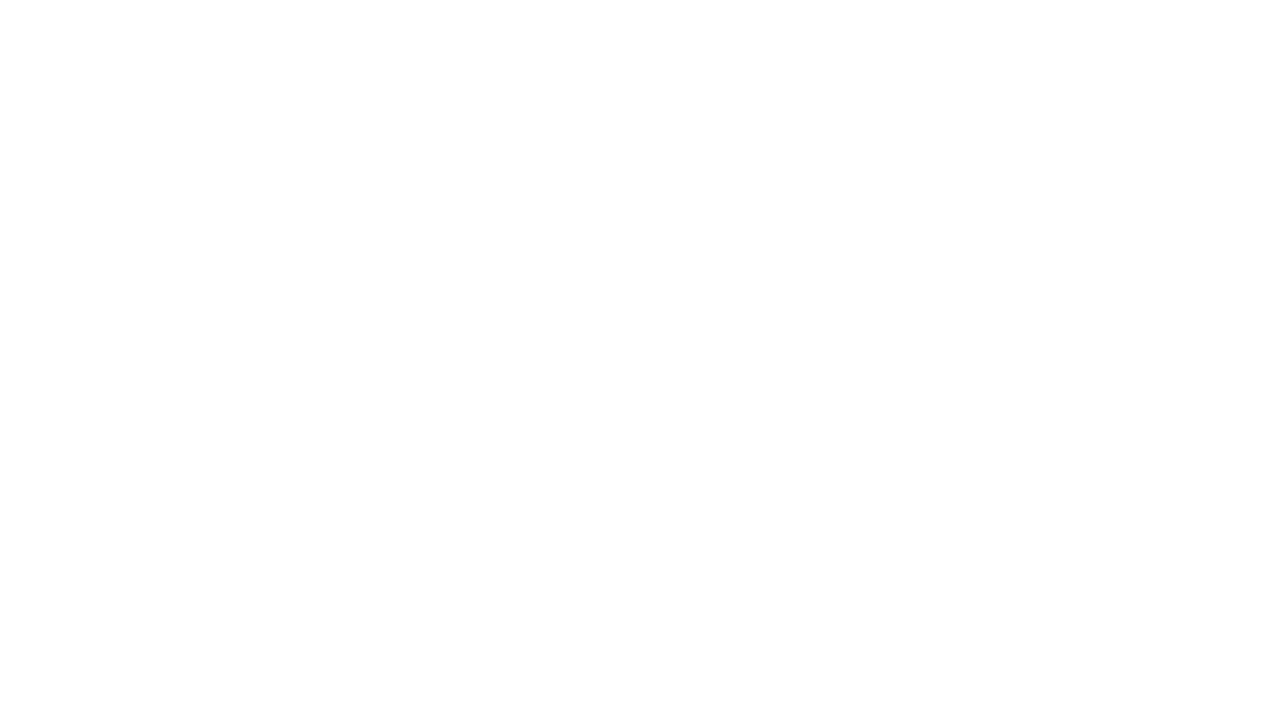

Clicked modal button to open modal at (142, 186) on xpath=//button[@id='modal-button']
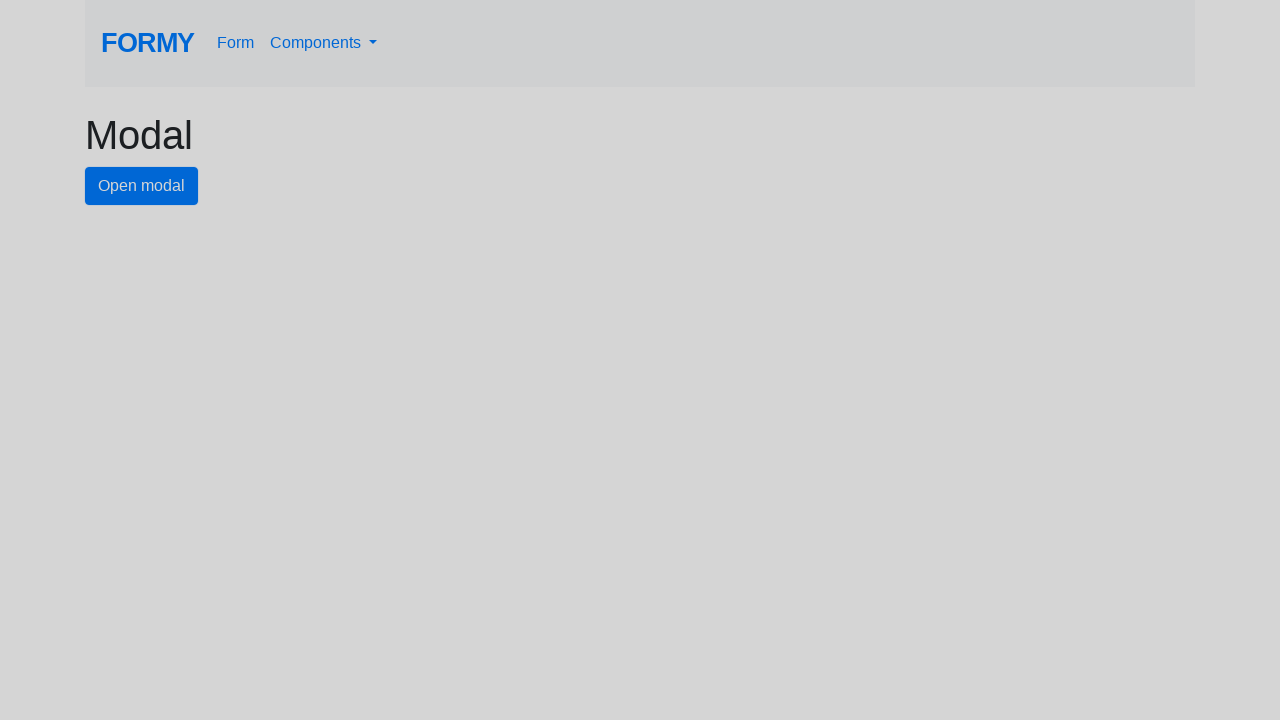

Modal window appeared with title element visible
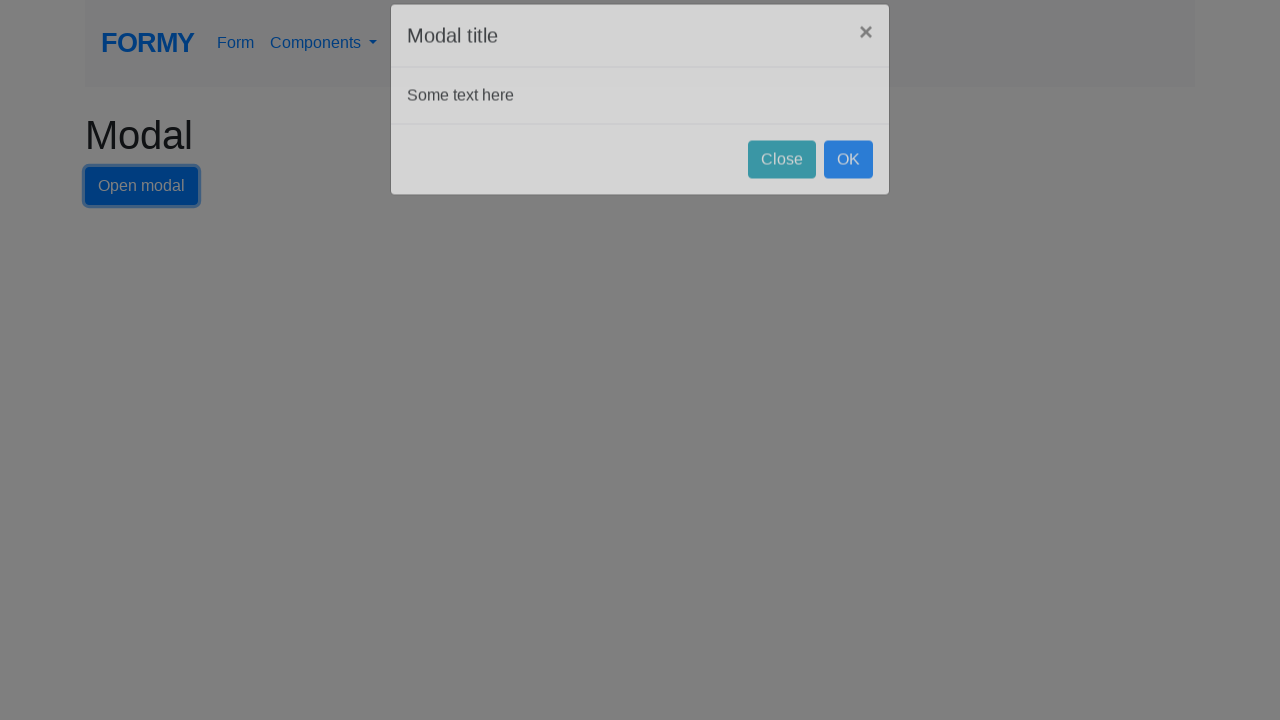

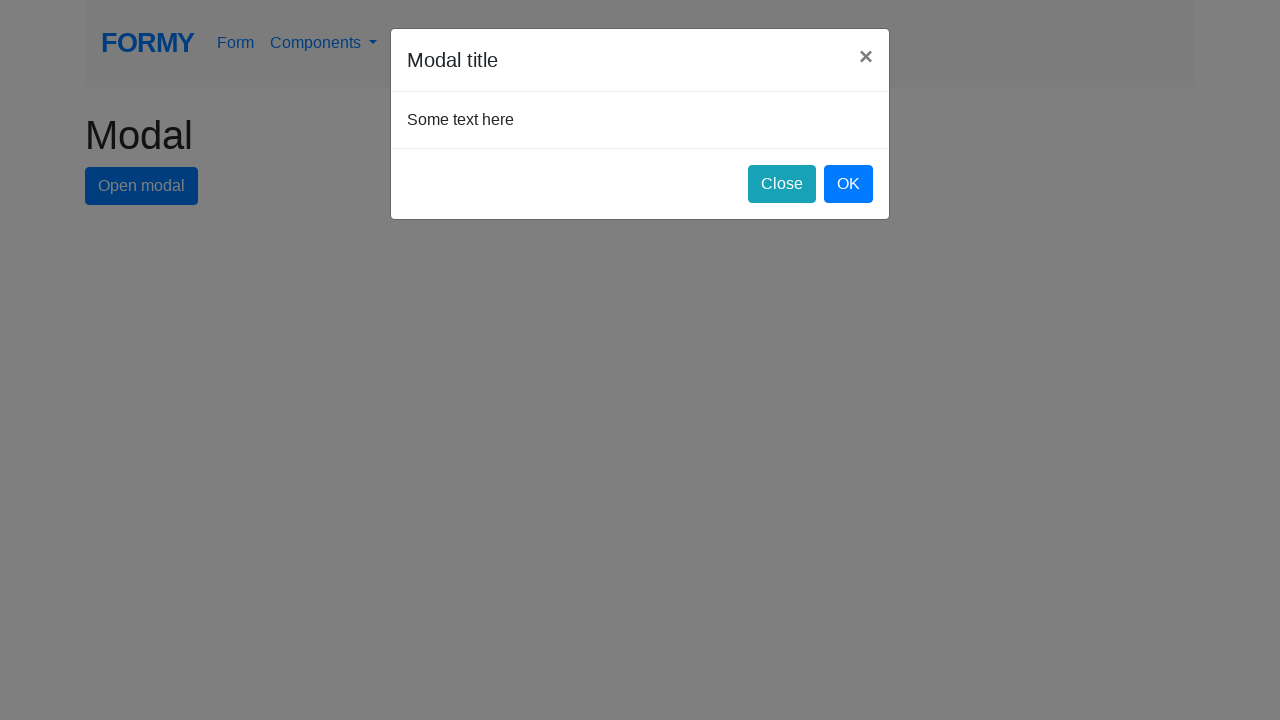